Tests nested iframe interaction by clicking a link, switching through nested iframes, and filling a text input

Starting URL: https://demo.automationtesting.in/Frames.html

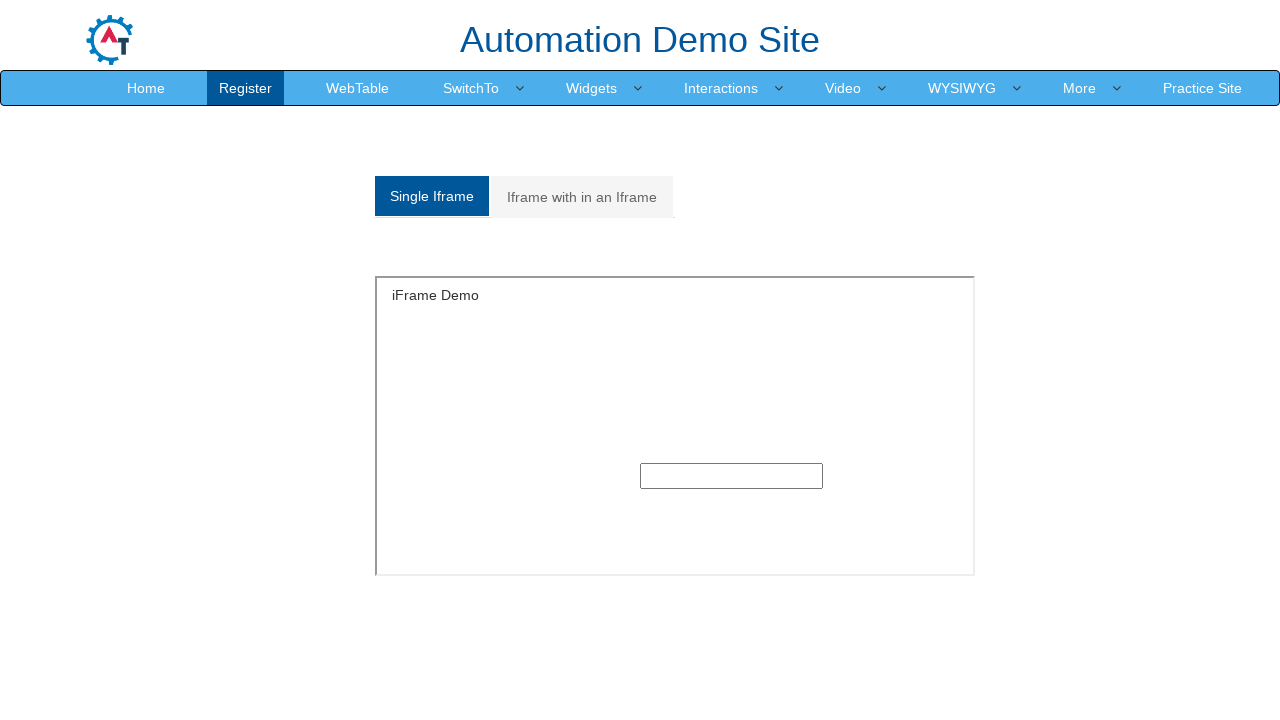

Clicked 'Iframe with in an Iframe' link at (582, 197) on a:text('Iframe with in an Iframe')
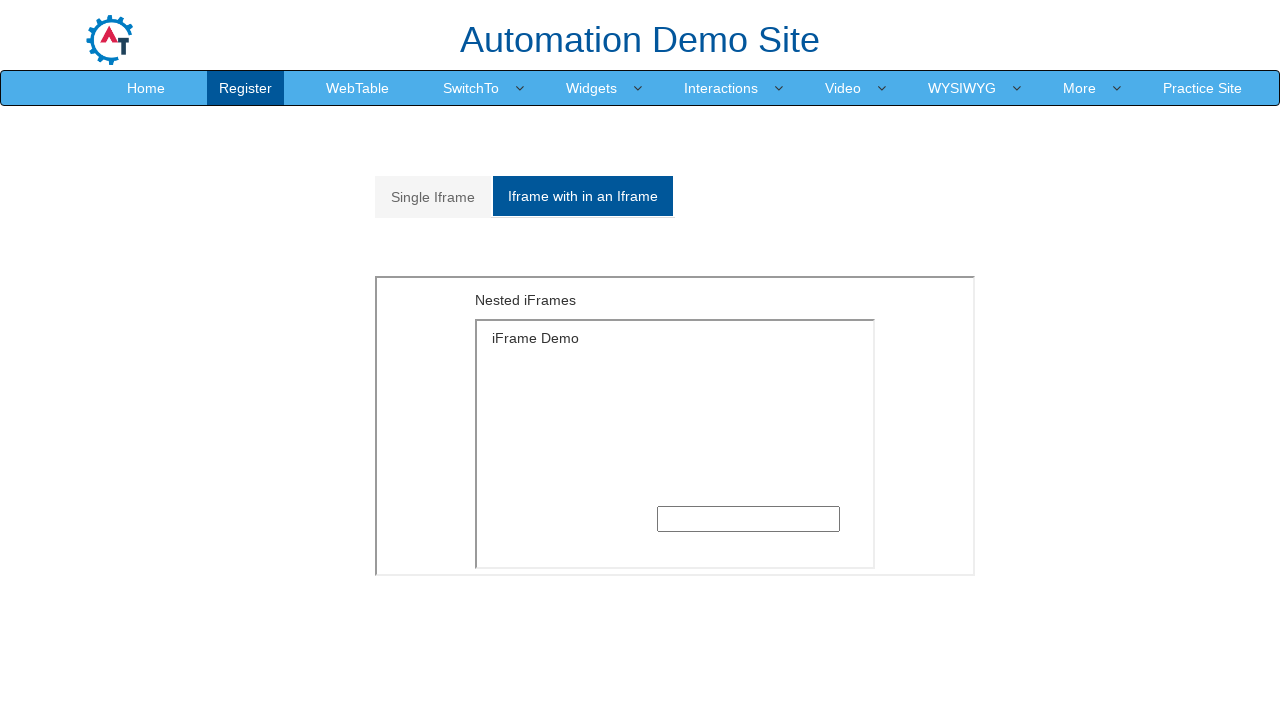

Located outer iframe (index 1)
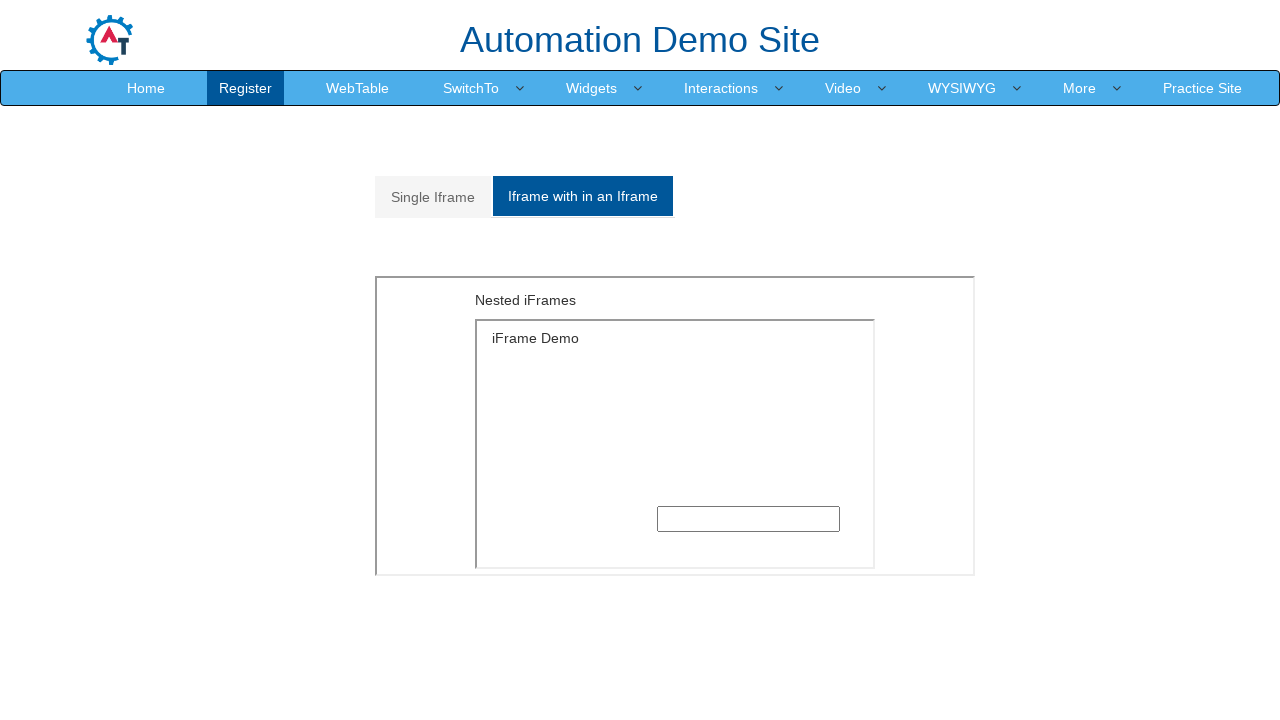

Located inner nested iframe
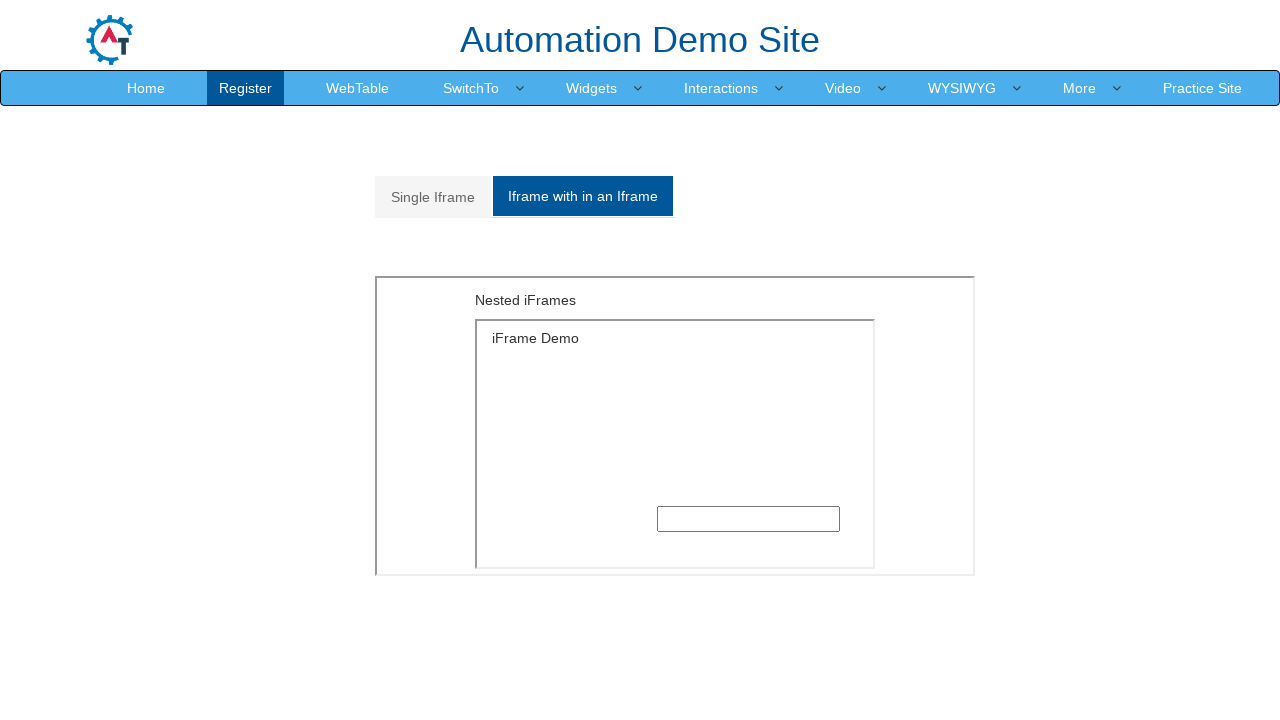

Filled input field in nested iframe with 'selenium_test_input' on iframe >> nth=1 >> internal:control=enter-frame >> iframe >> nth=0 >> internal:c
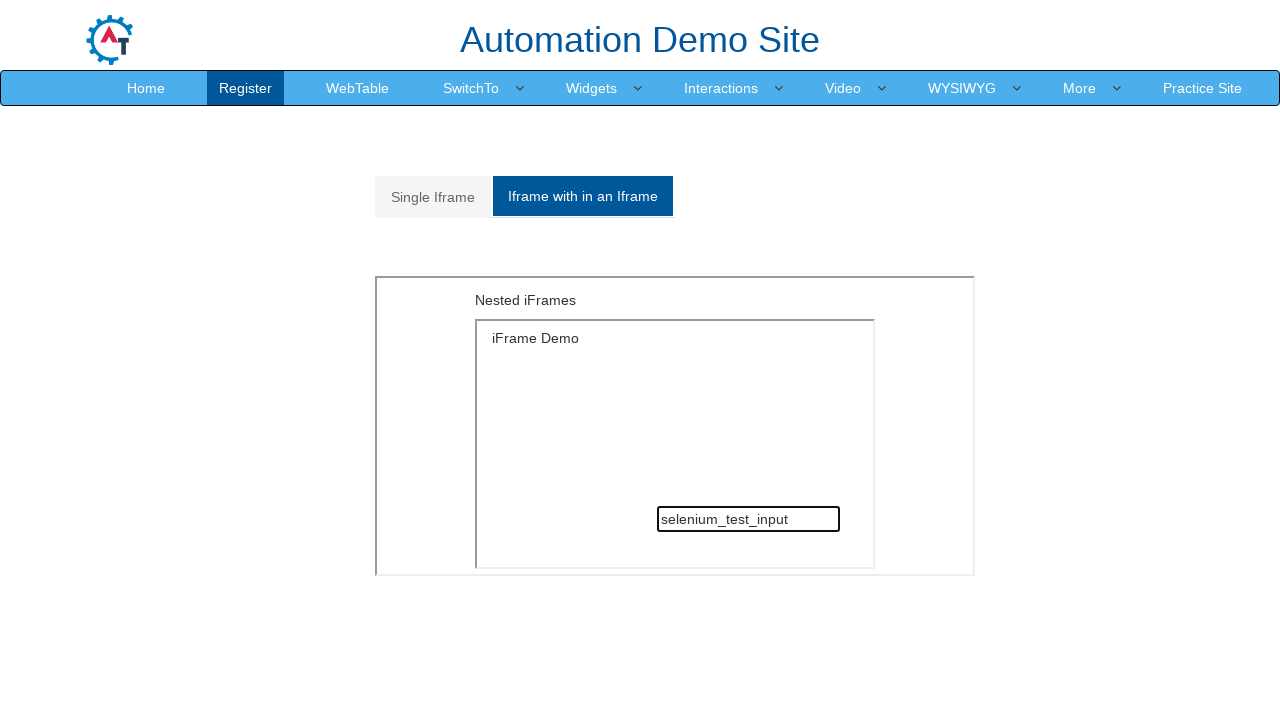

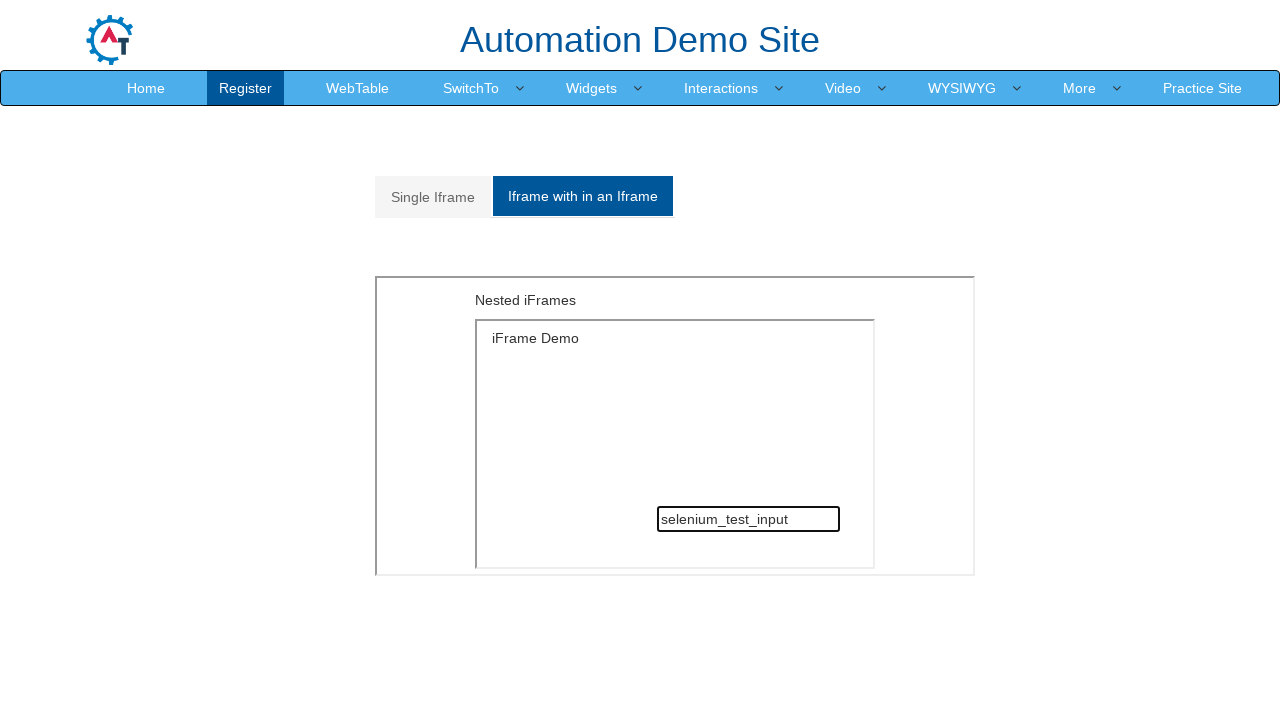